Tests that the todo counter displays the current number of items as they are added

Starting URL: https://demo.playwright.dev/todomvc

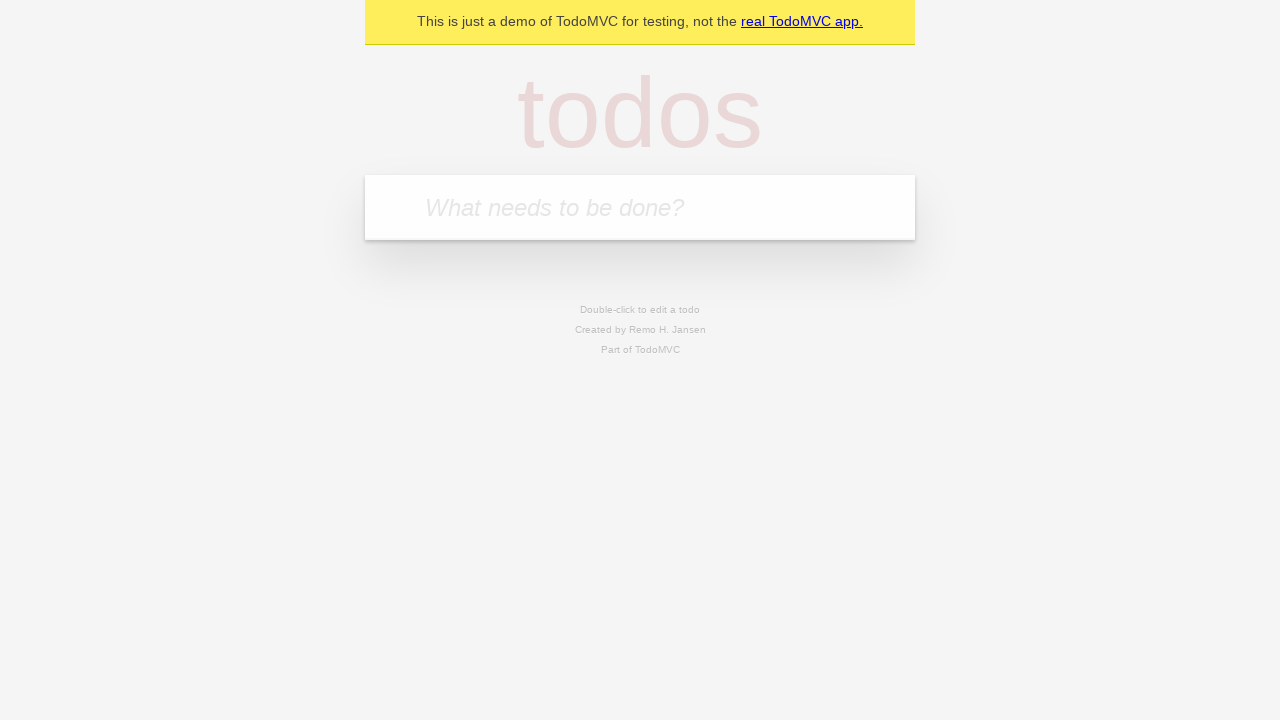

Filled todo input with 'buy some cheese' on internal:attr=[placeholder="What needs to be done?"i]
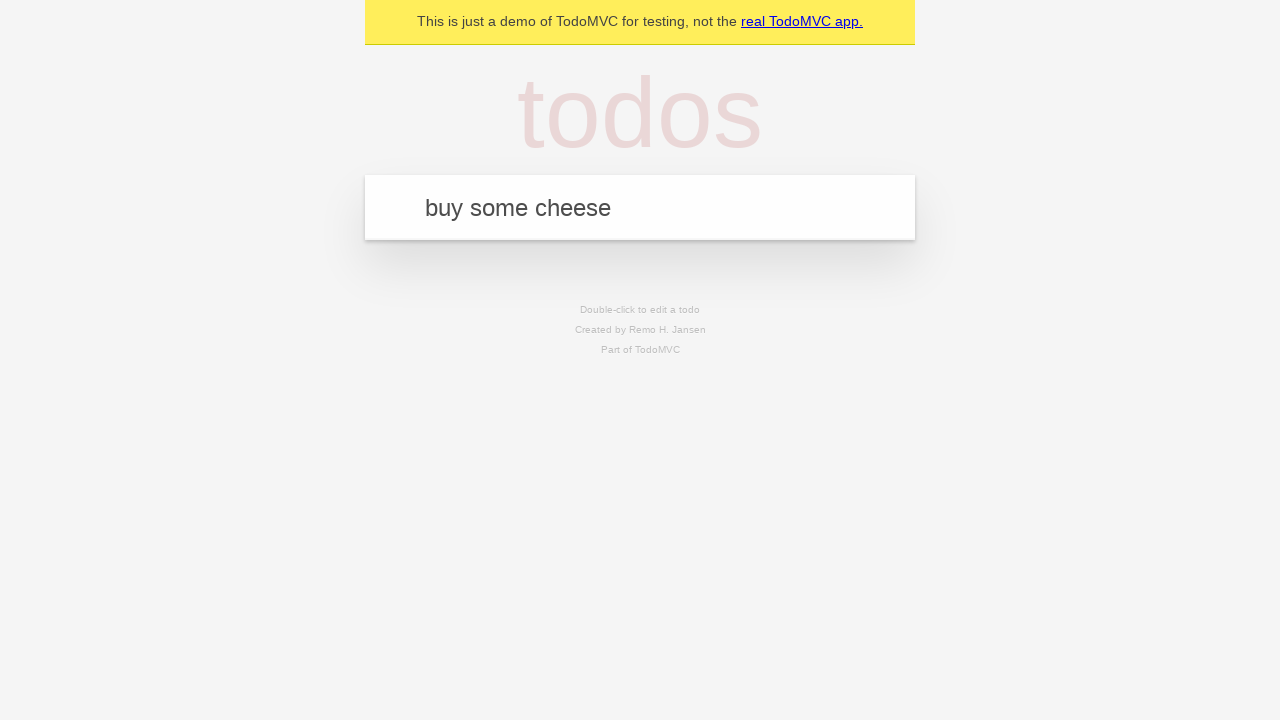

Pressed Enter to add first todo item on internal:attr=[placeholder="What needs to be done?"i]
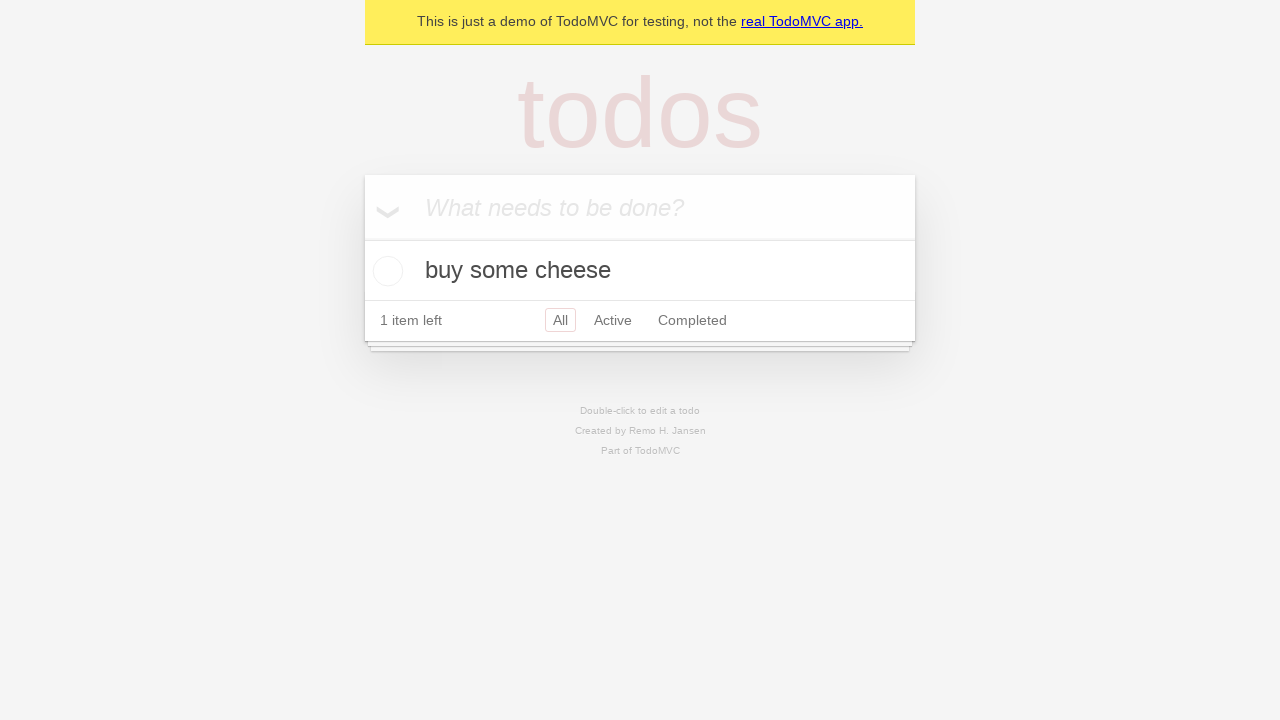

Todo counter element loaded after adding first item
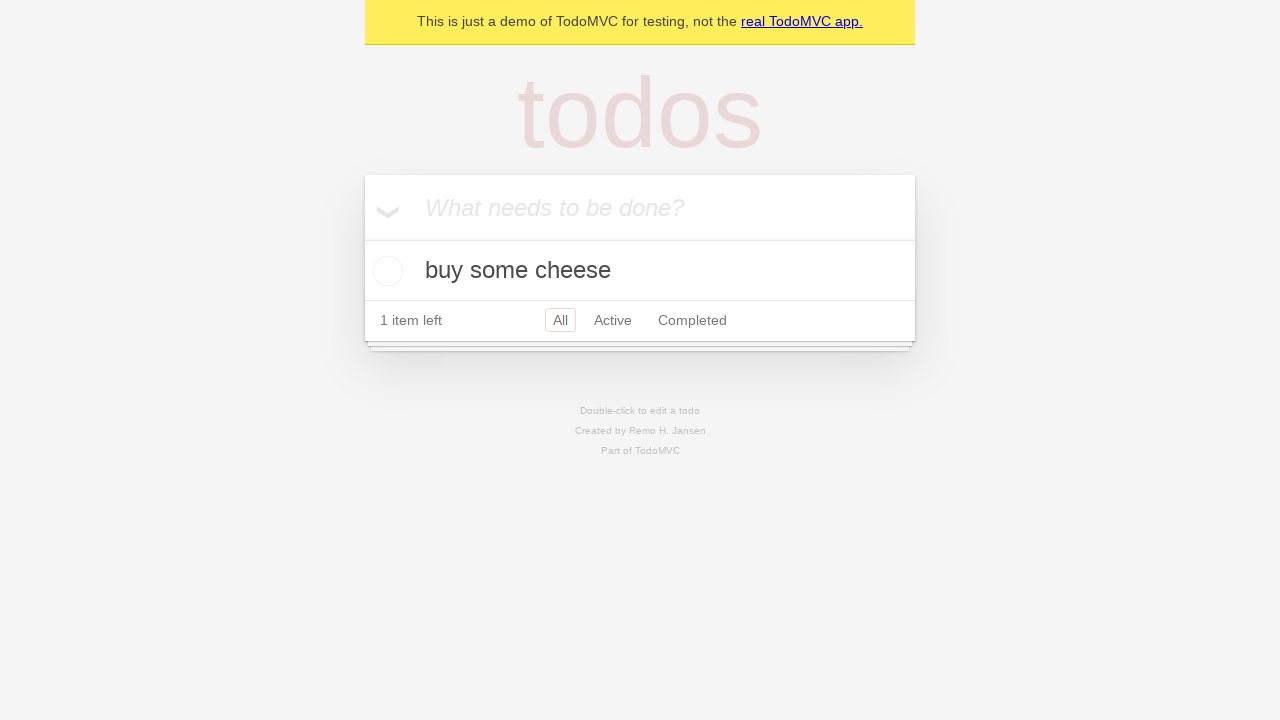

Filled todo input with 'feed the cat' on internal:attr=[placeholder="What needs to be done?"i]
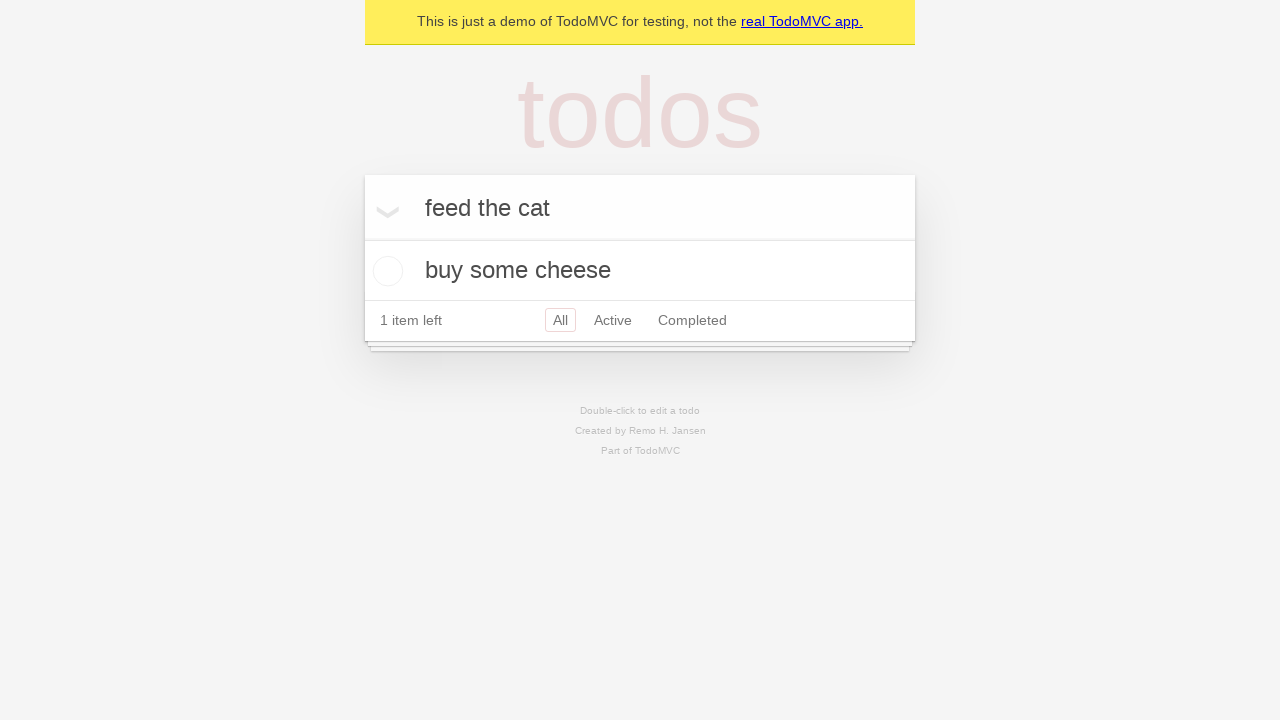

Pressed Enter to add second todo item on internal:attr=[placeholder="What needs to be done?"i]
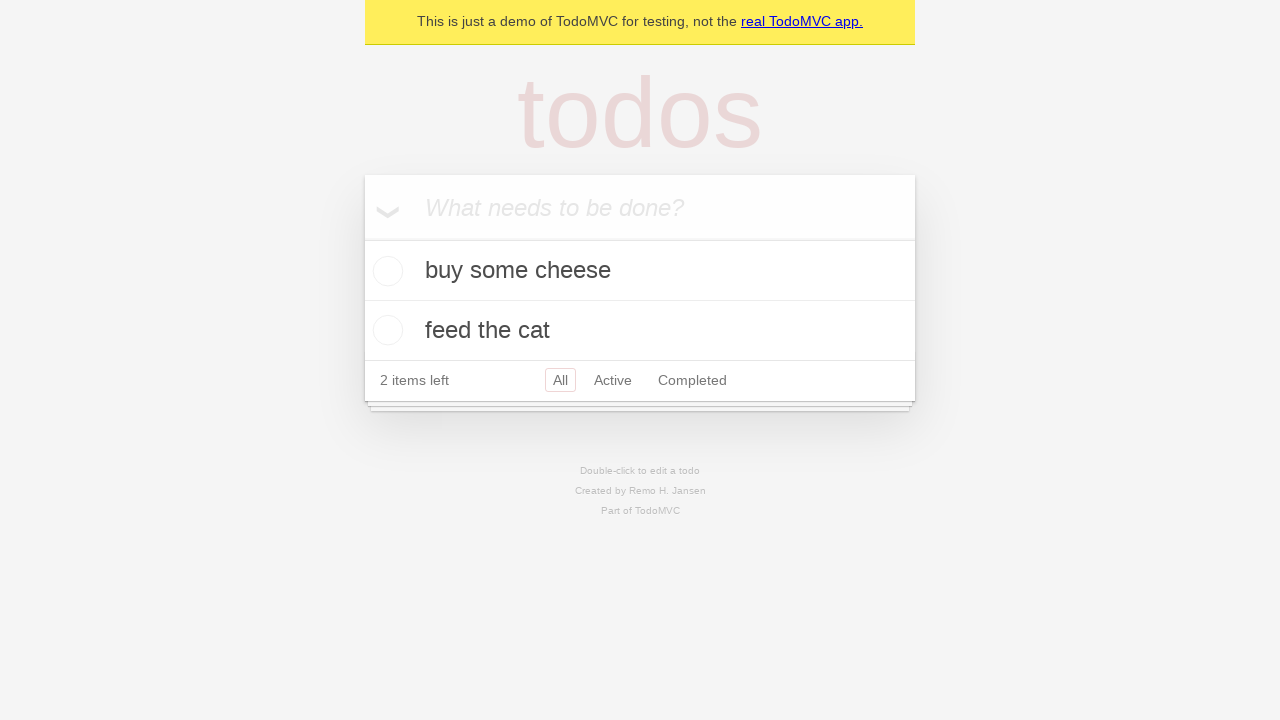

Todo counter updated to show 2 items left
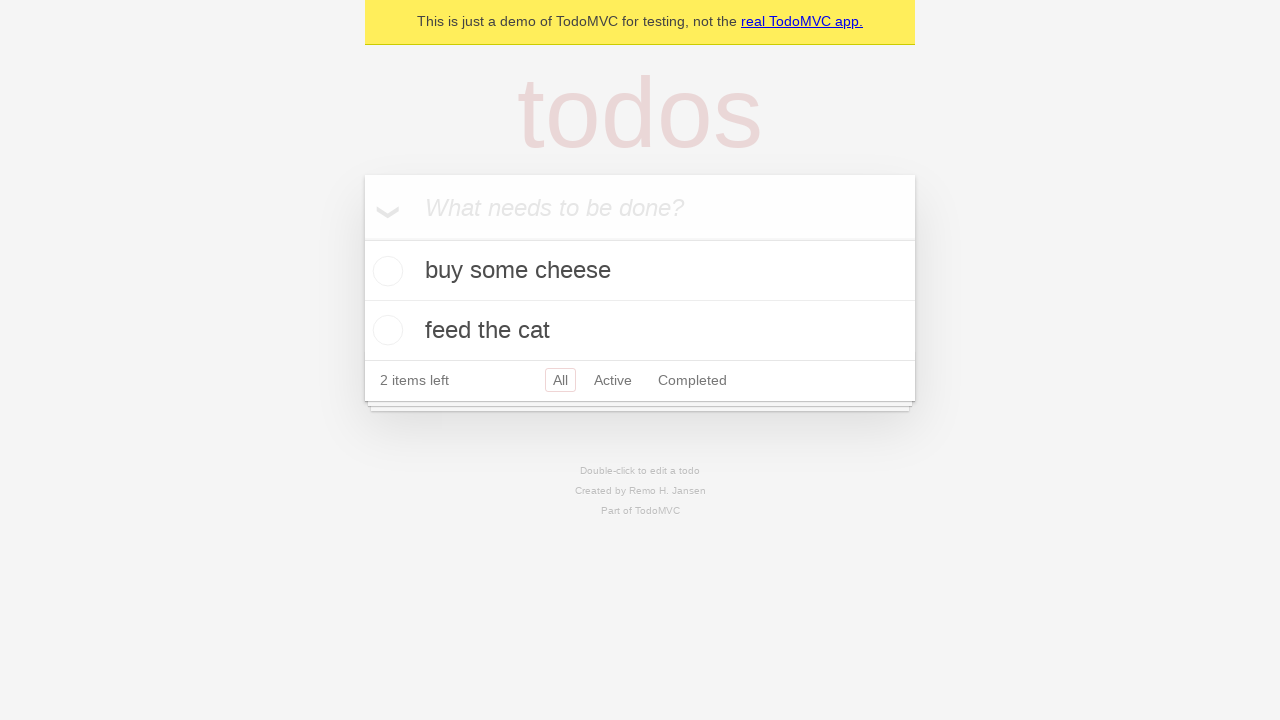

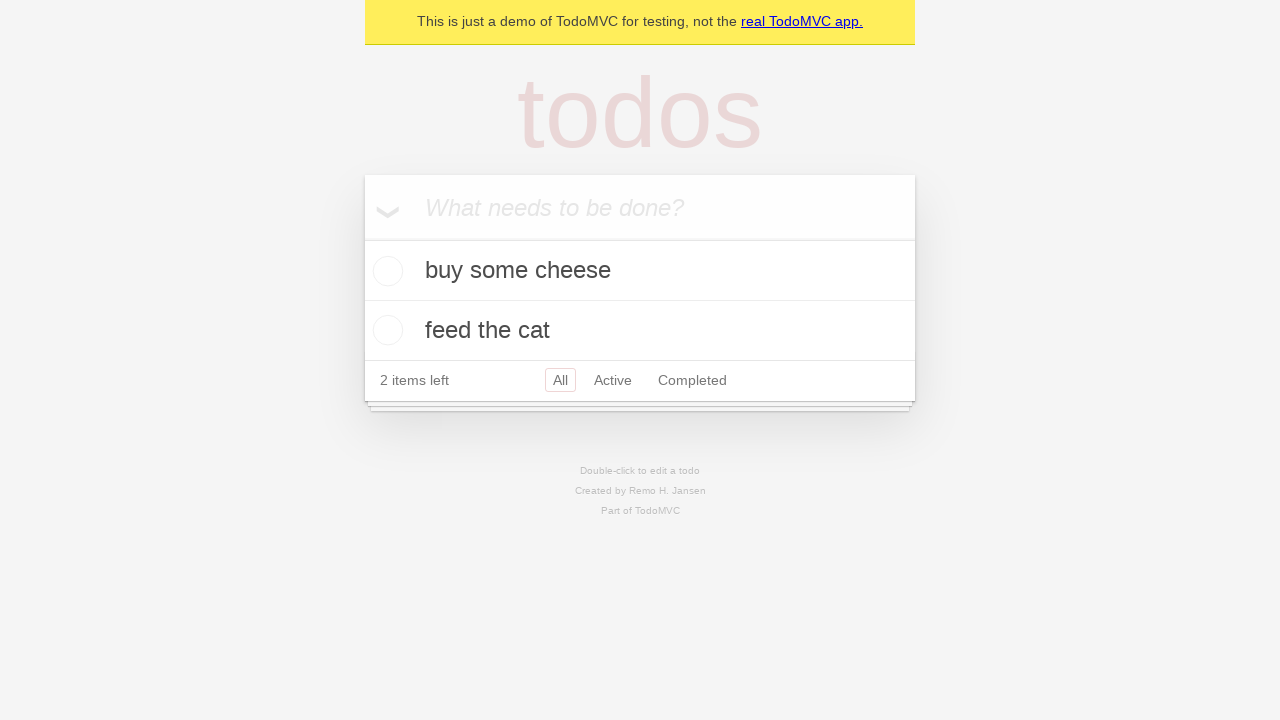